Verifies that the company logo is displayed on the login page

Starting URL: https://opensource-demo.orangehrmlive.com/web/index.php/auth/login

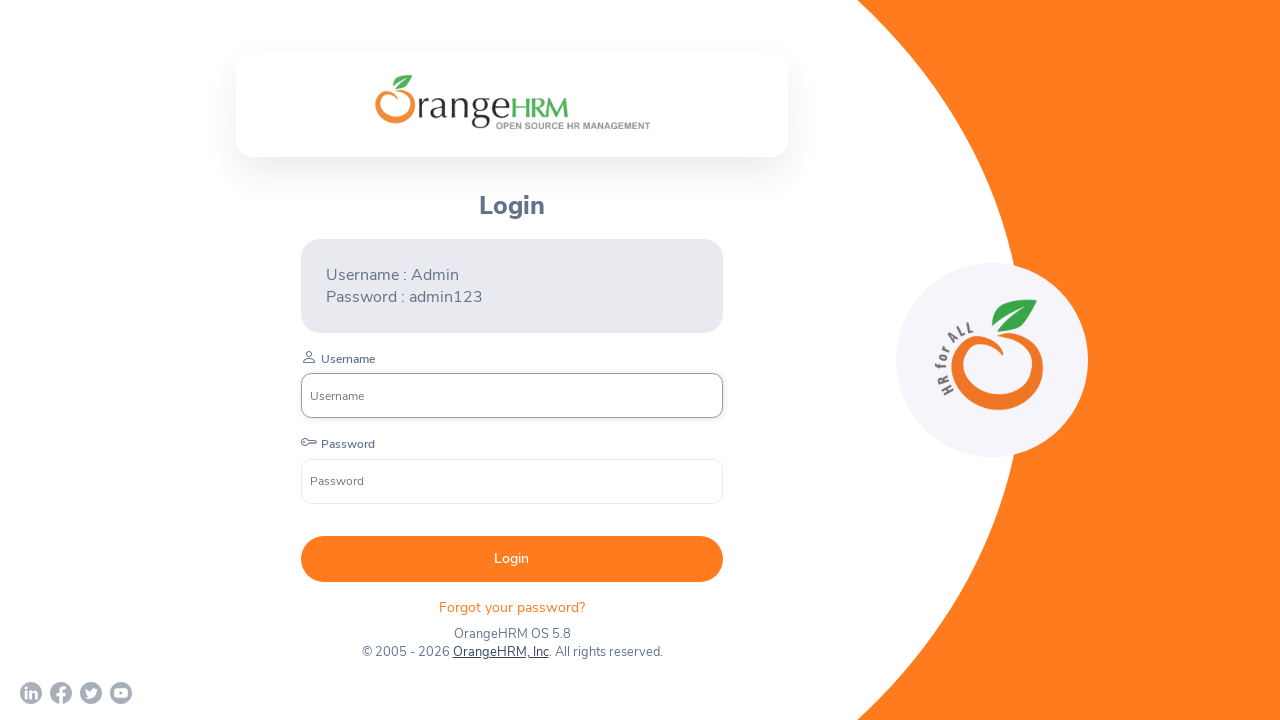

Navigated to OrangeHRM login page
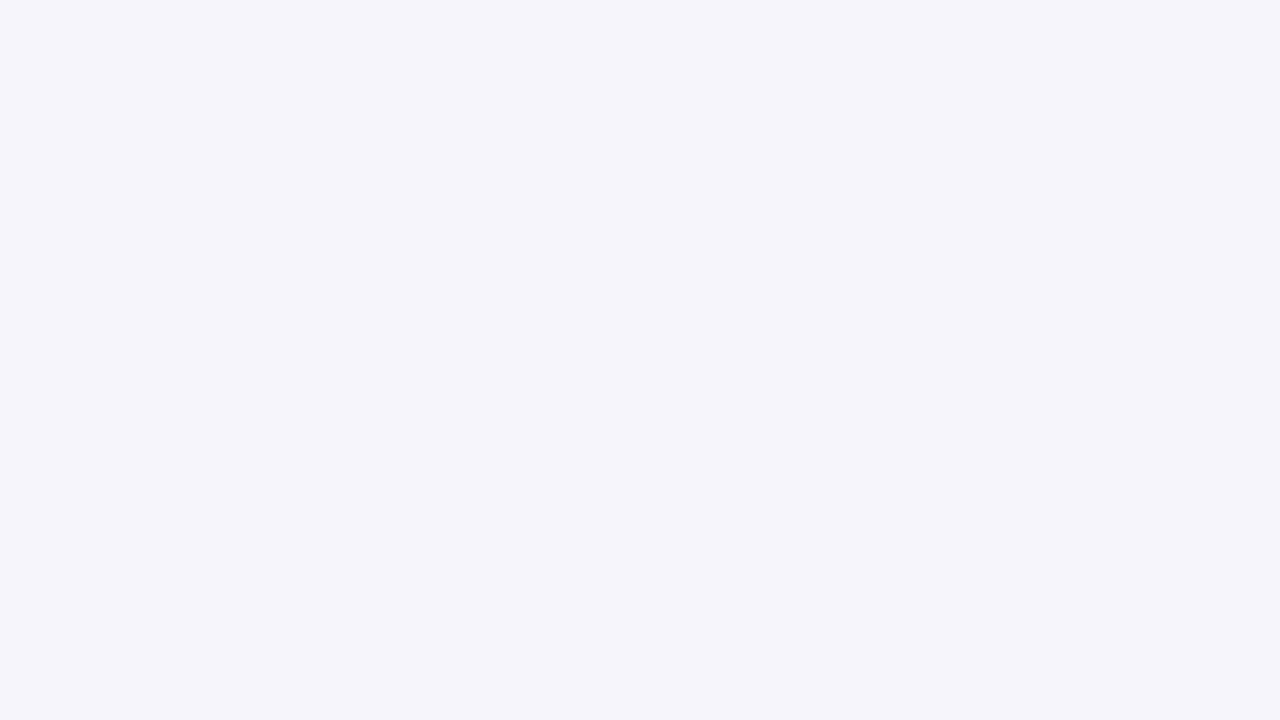

Company logo element appeared on the page
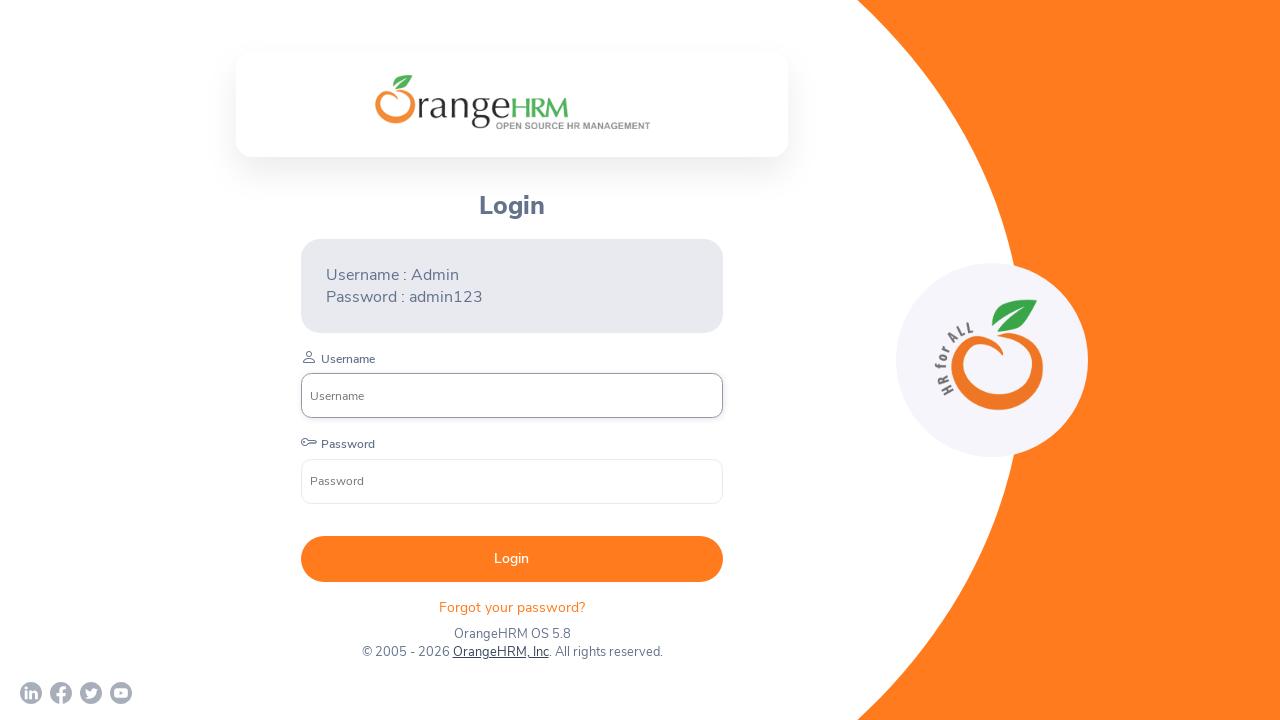

Company logo is visible on the login page
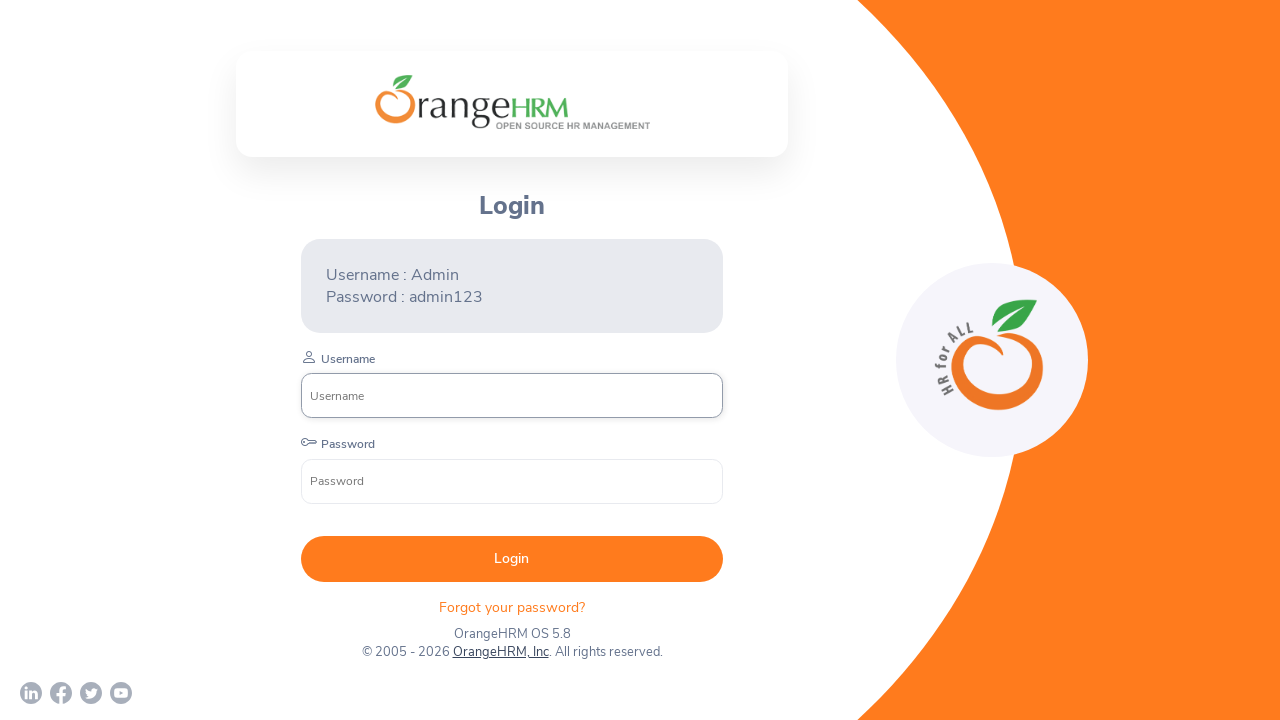

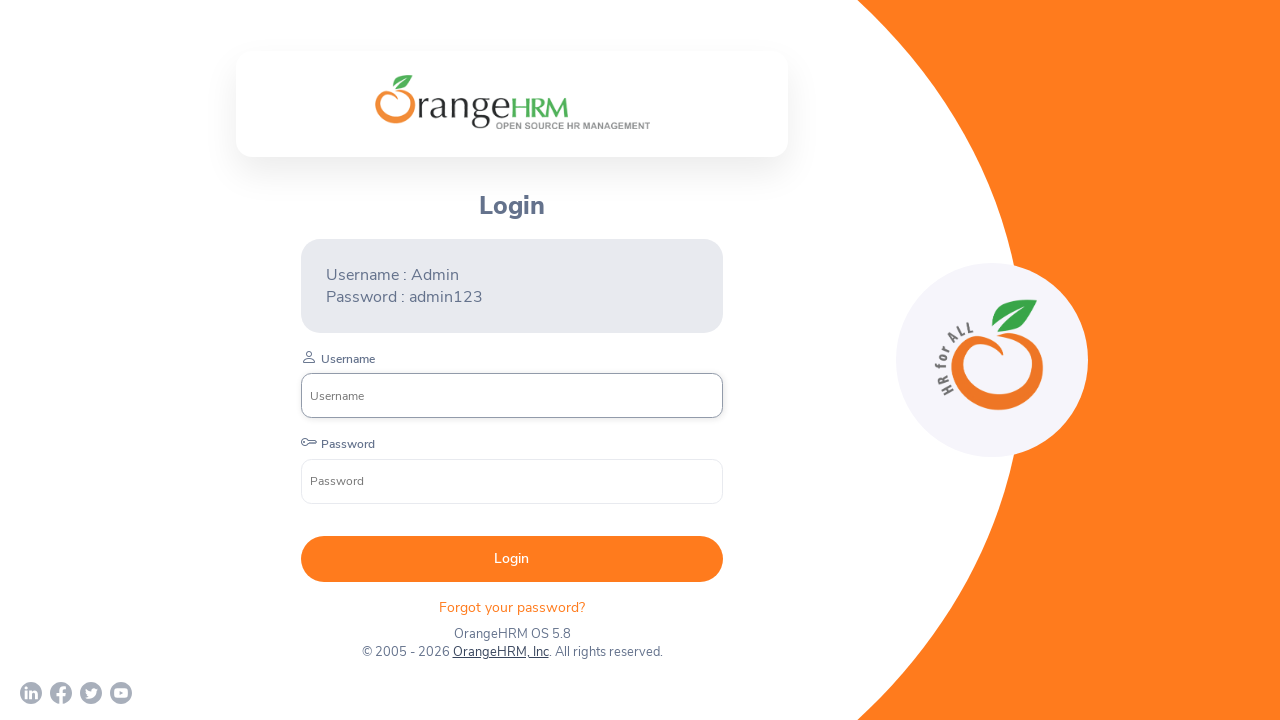